Tests window handling by clicking a link that opens a new window, extracting text from the child window, and then switching back to fill a username field in the parent window

Starting URL: https://rahulshettyacademy.com/loginpagePractise/#

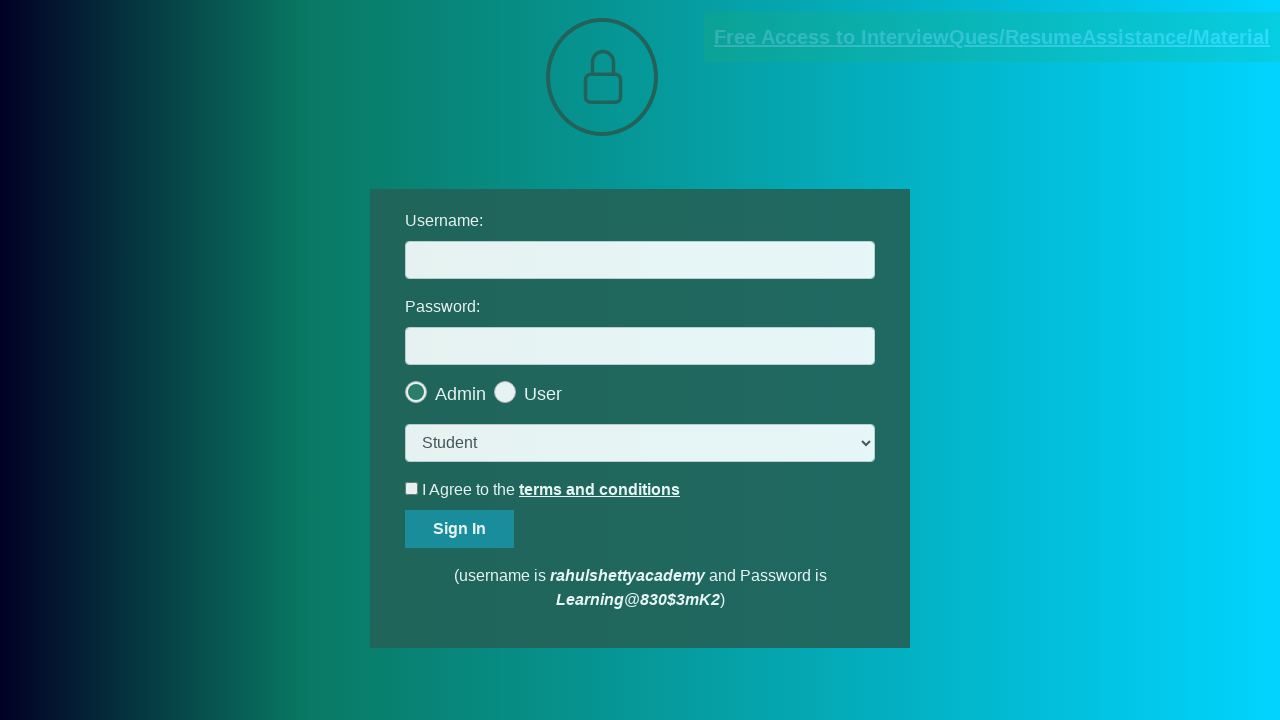

Clicked blinking text link to open new window at (992, 37) on .blinkingText
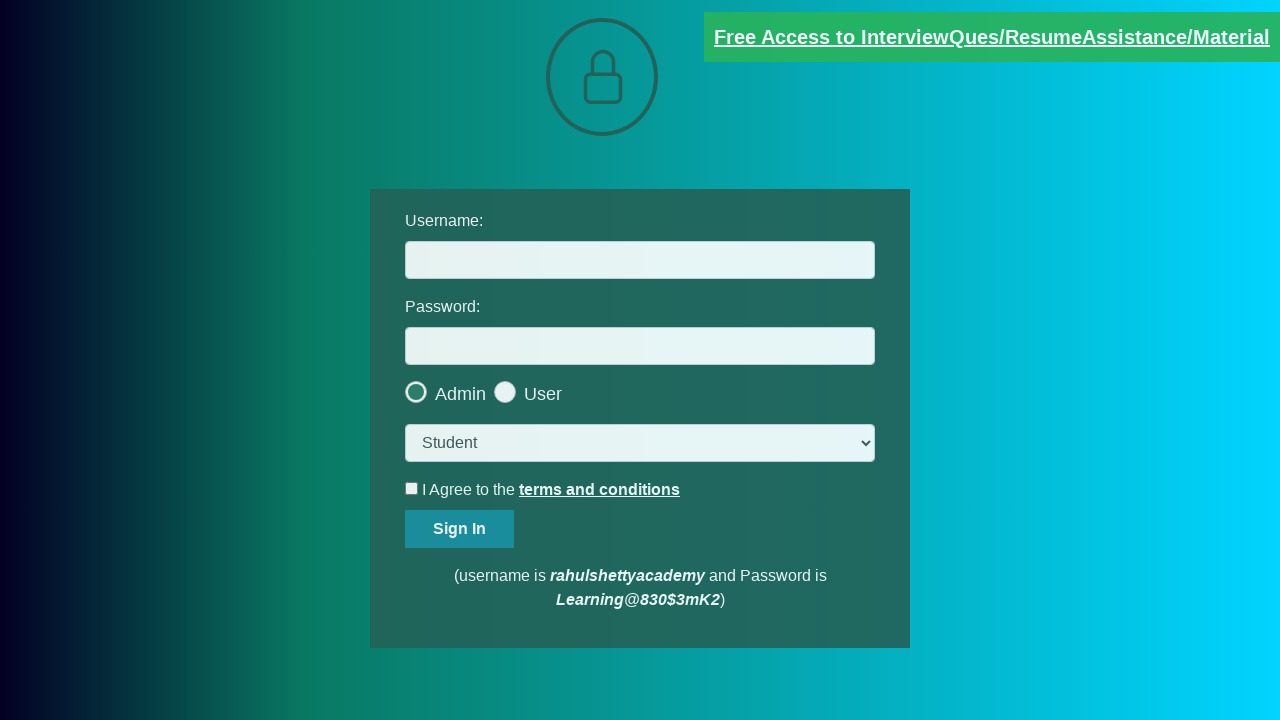

New window opened and captured
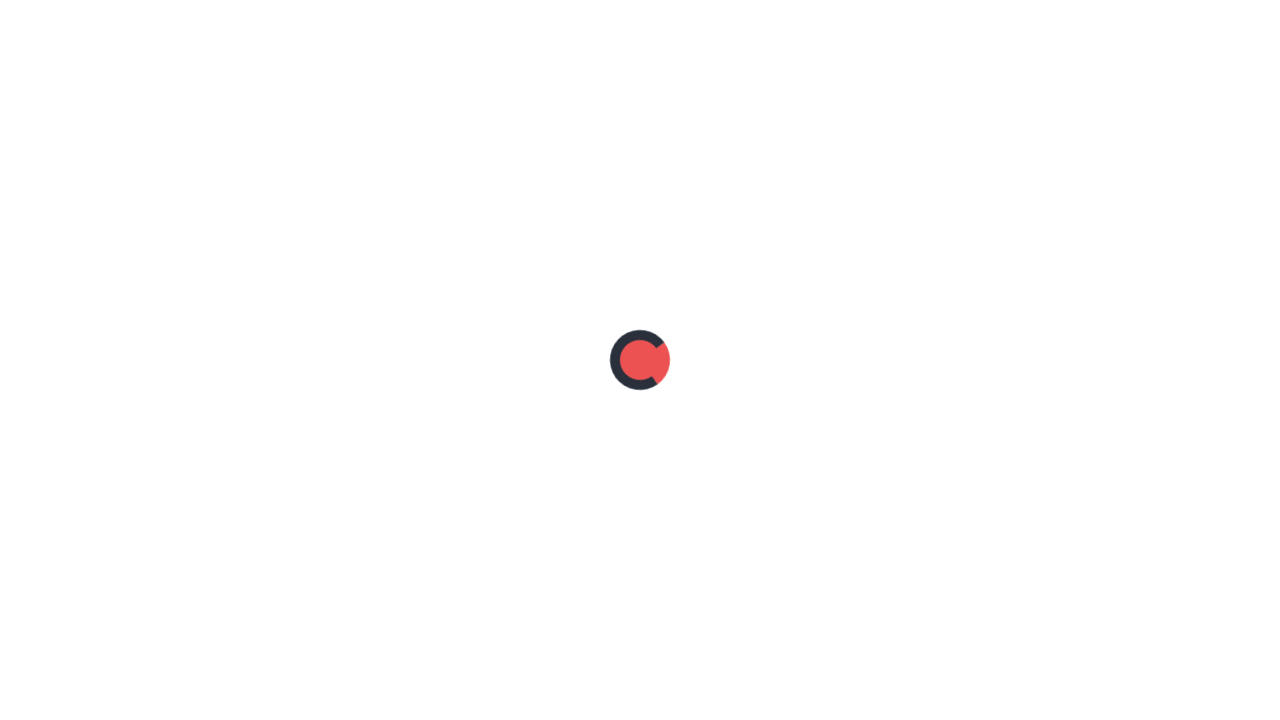

Extracted text content from child window
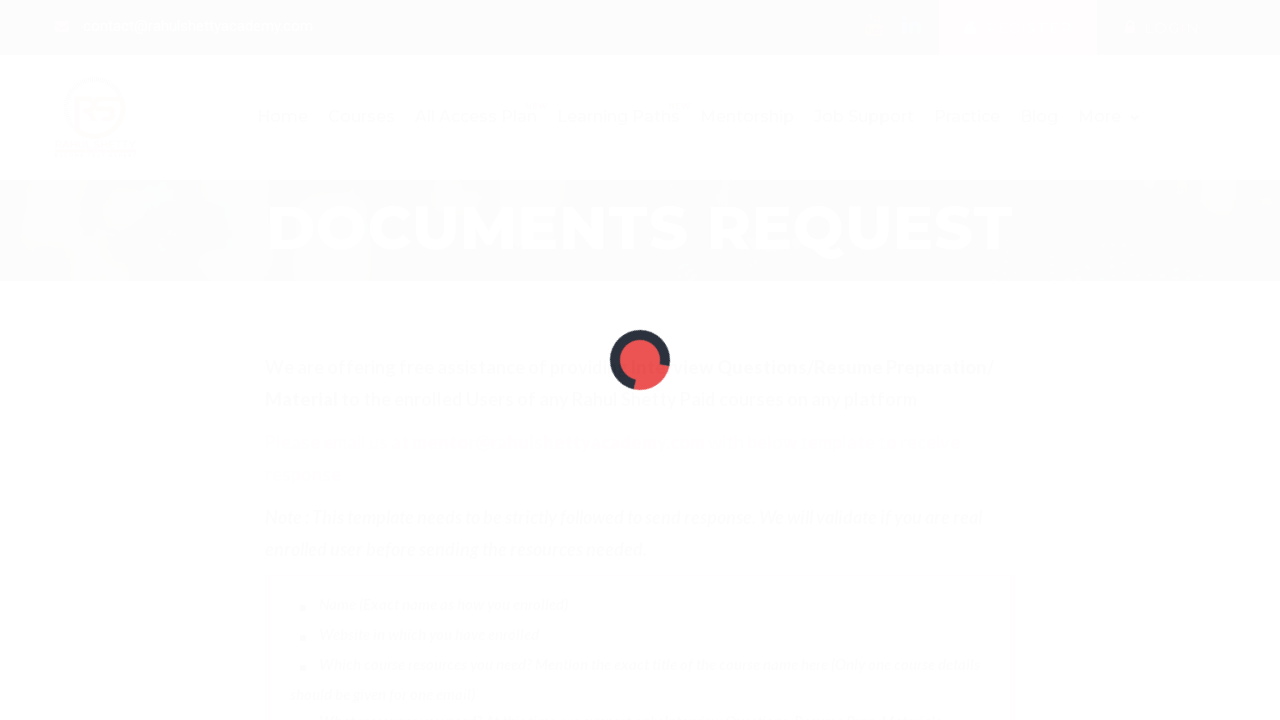

Parsed email address from text: mentor@rahulshettyacademy.com
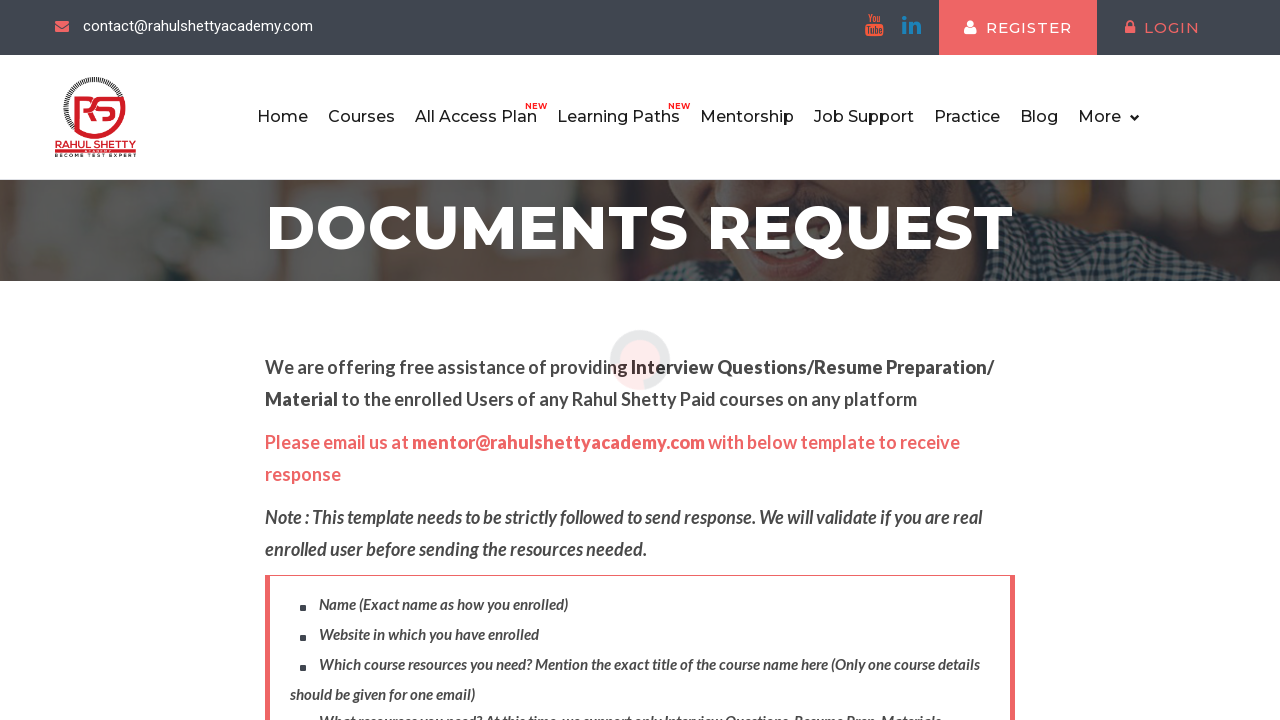

Filled username field with extracted email: mentor@rahulshettyacademy.com on #username
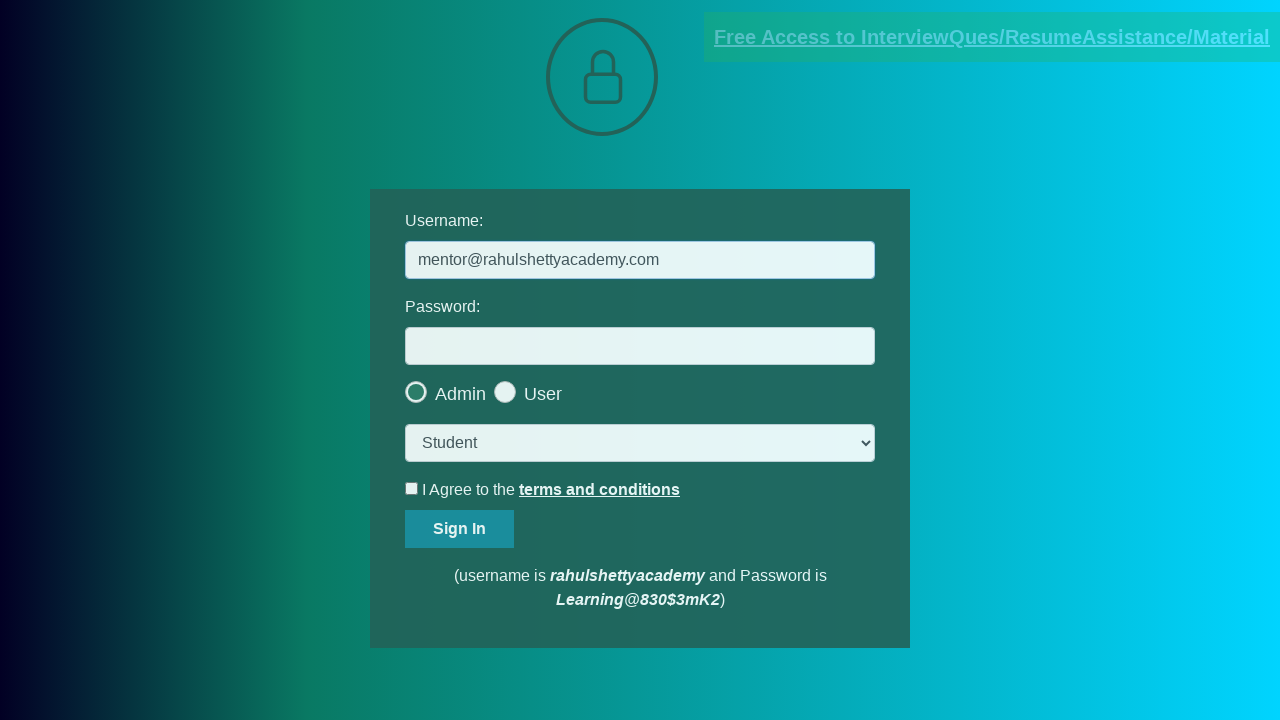

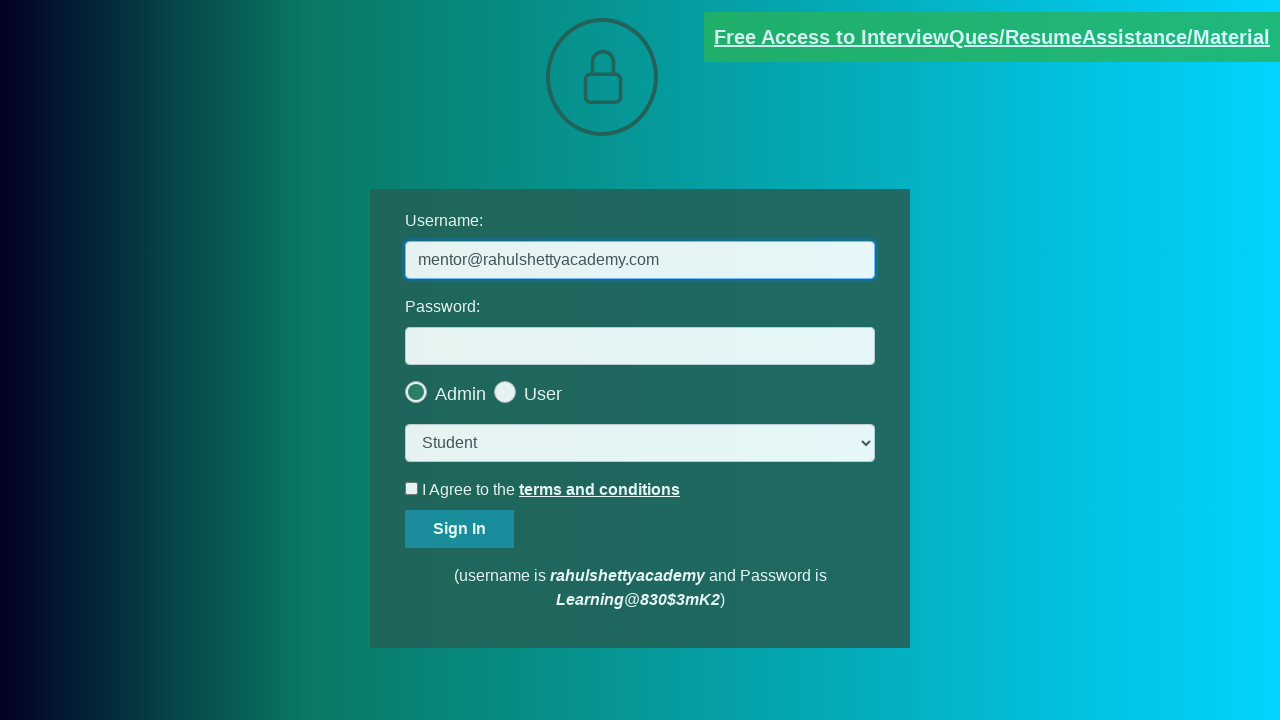